Solves a mathematical problem on a webpage by reading a value, calculating a formula, and submitting the answer along with checkbox and radio button selections

Starting URL: http://suninjuly.github.io/math.html

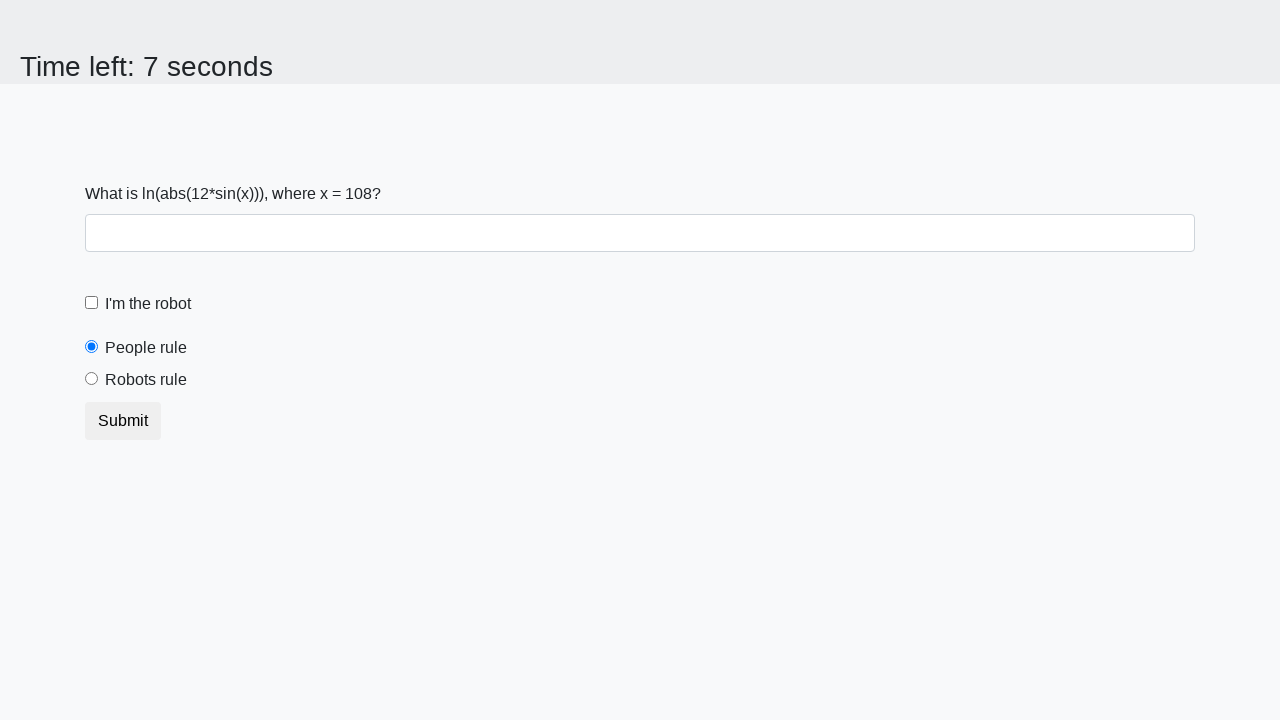

Located the input value element
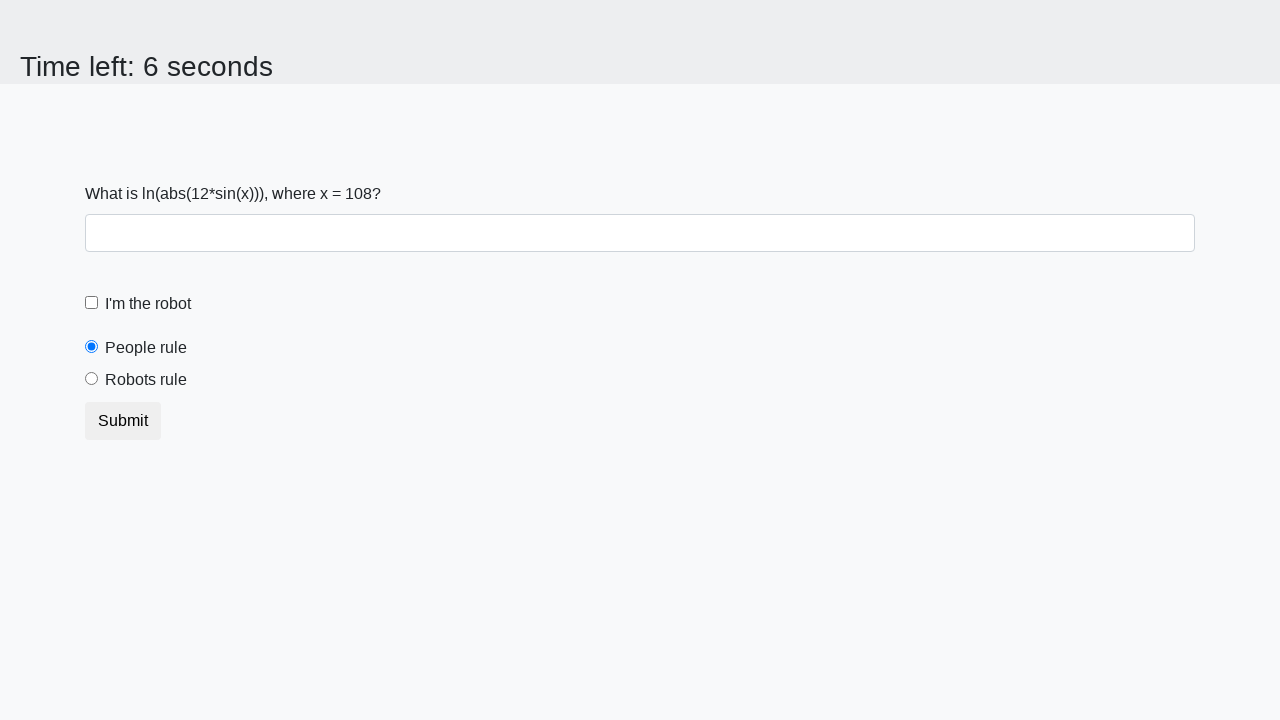

Extracted x value from element: 108
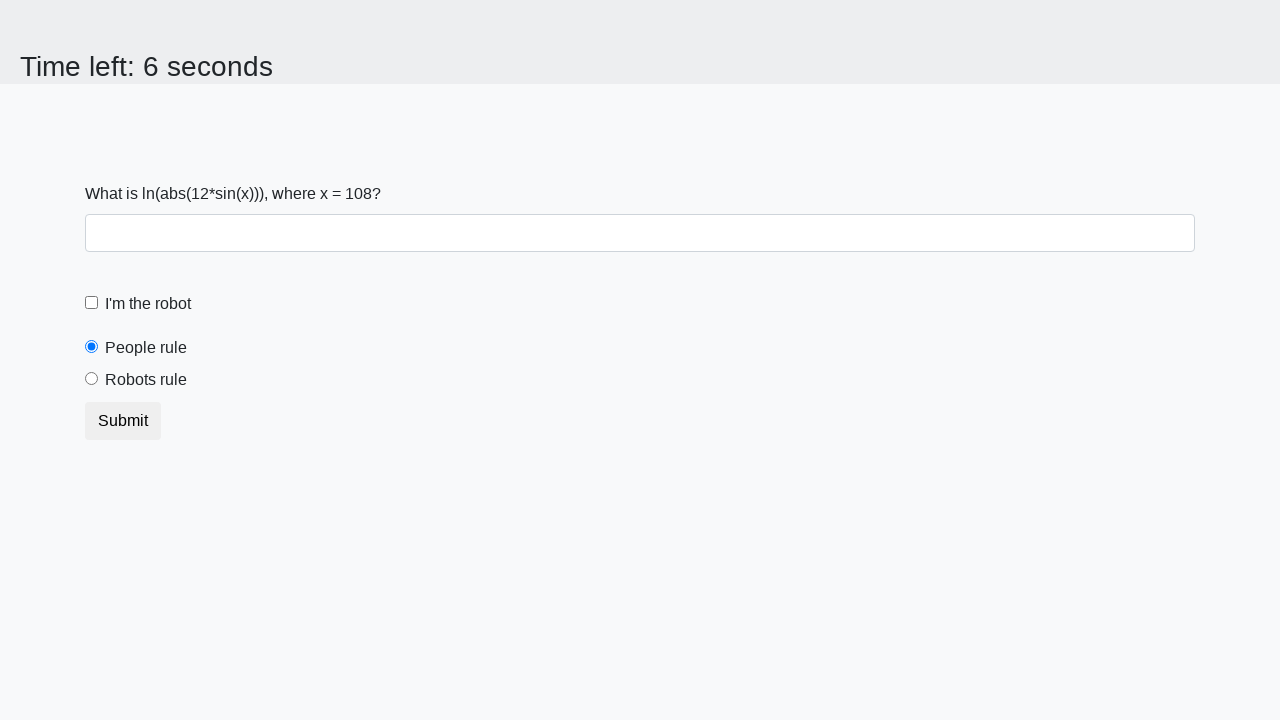

Calculated formula result y = log(abs(12*sin(108))) = 2.408909130167104
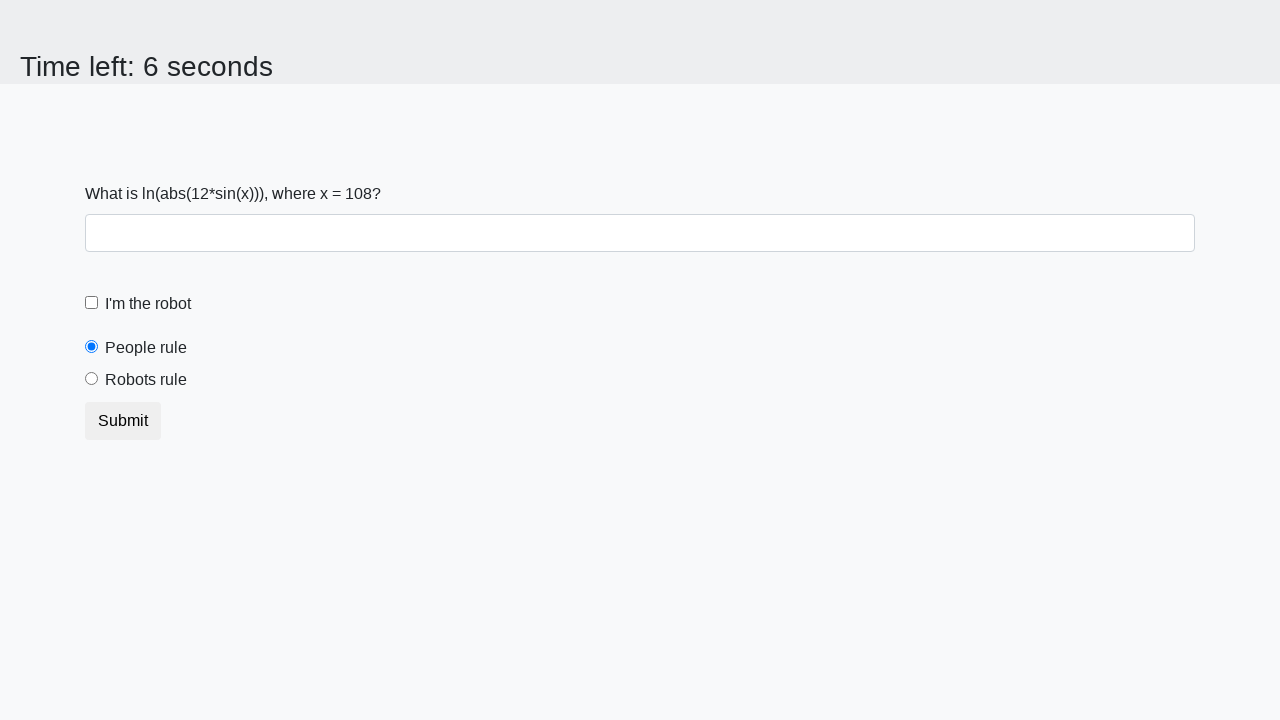

Filled answer input field with calculated value: 2.408909130167104 on input[type="text"]
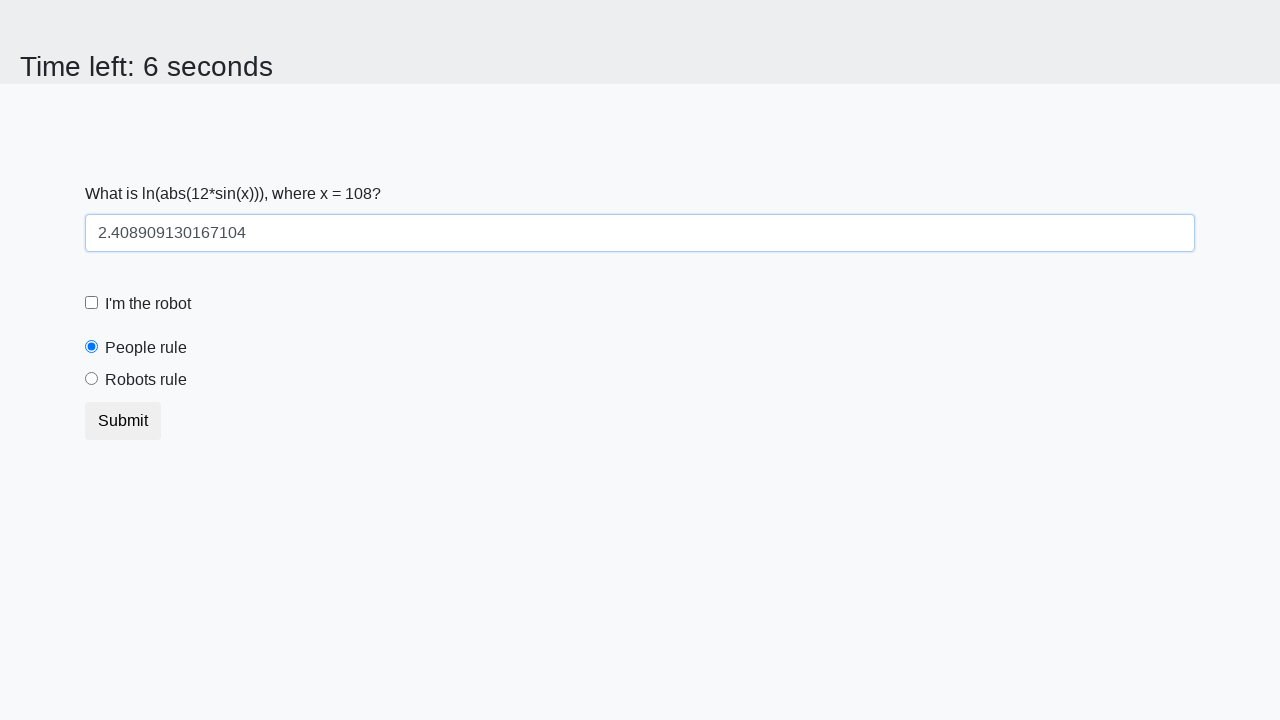

Clicked the checkbox at (92, 303) on input[type="checkbox"]
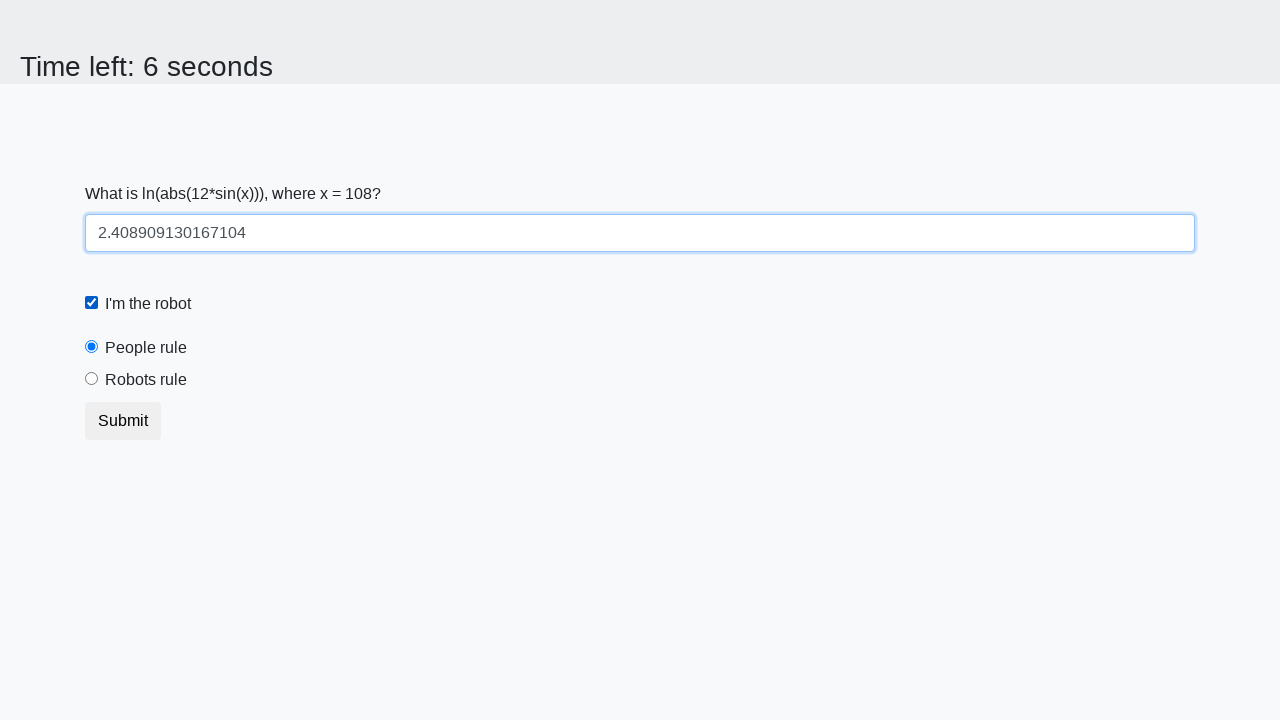

Clicked the 'robotsRule' radio button at (92, 379) on #robotsRule
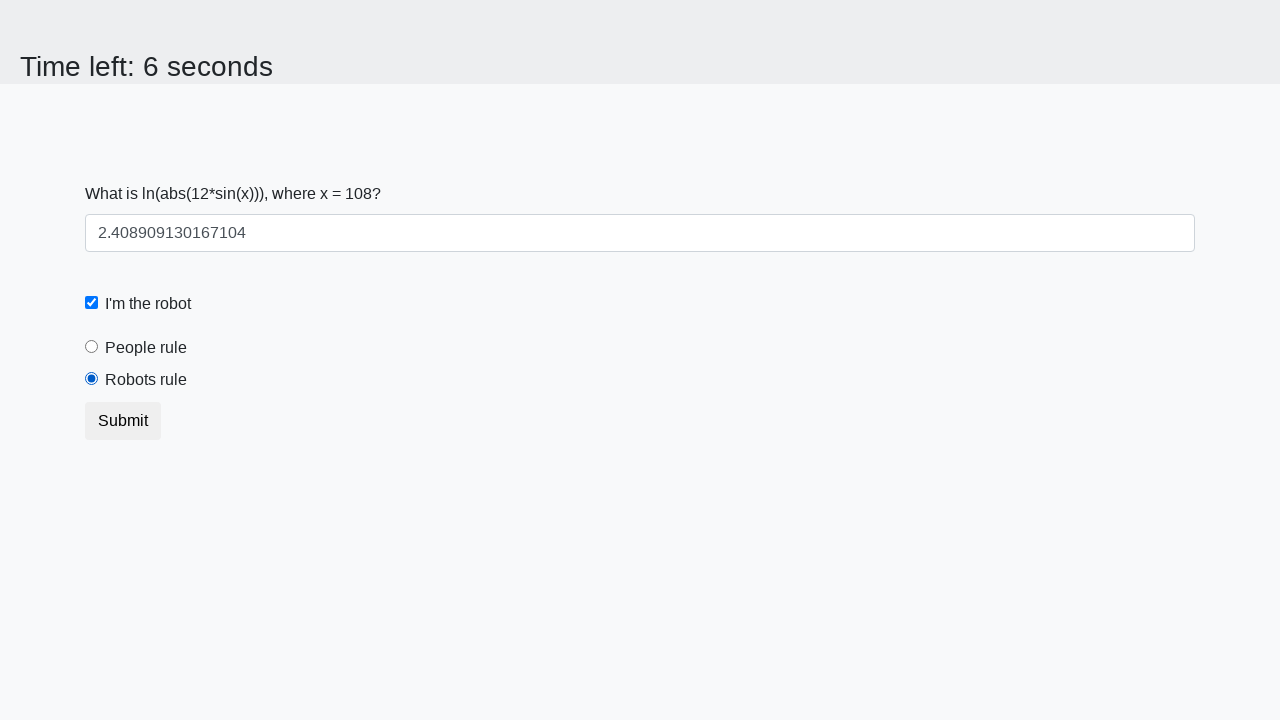

Clicked the submit button at (123, 421) on button[type="submit"]
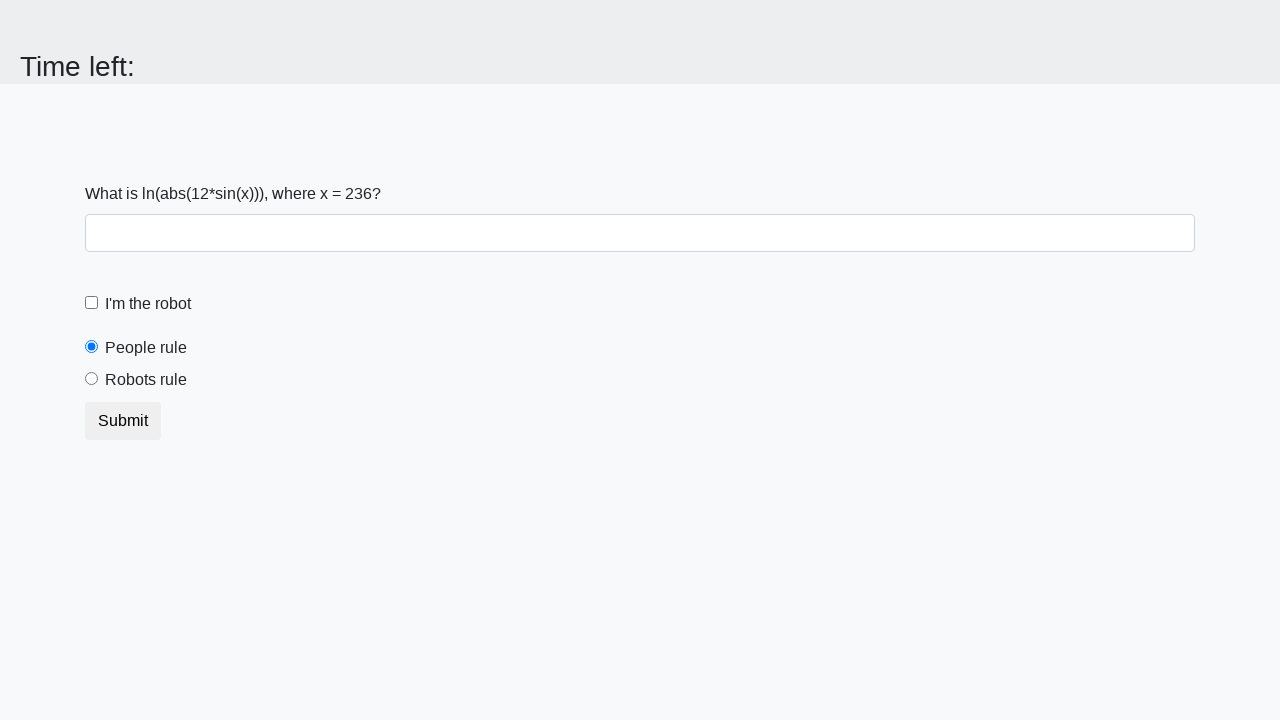

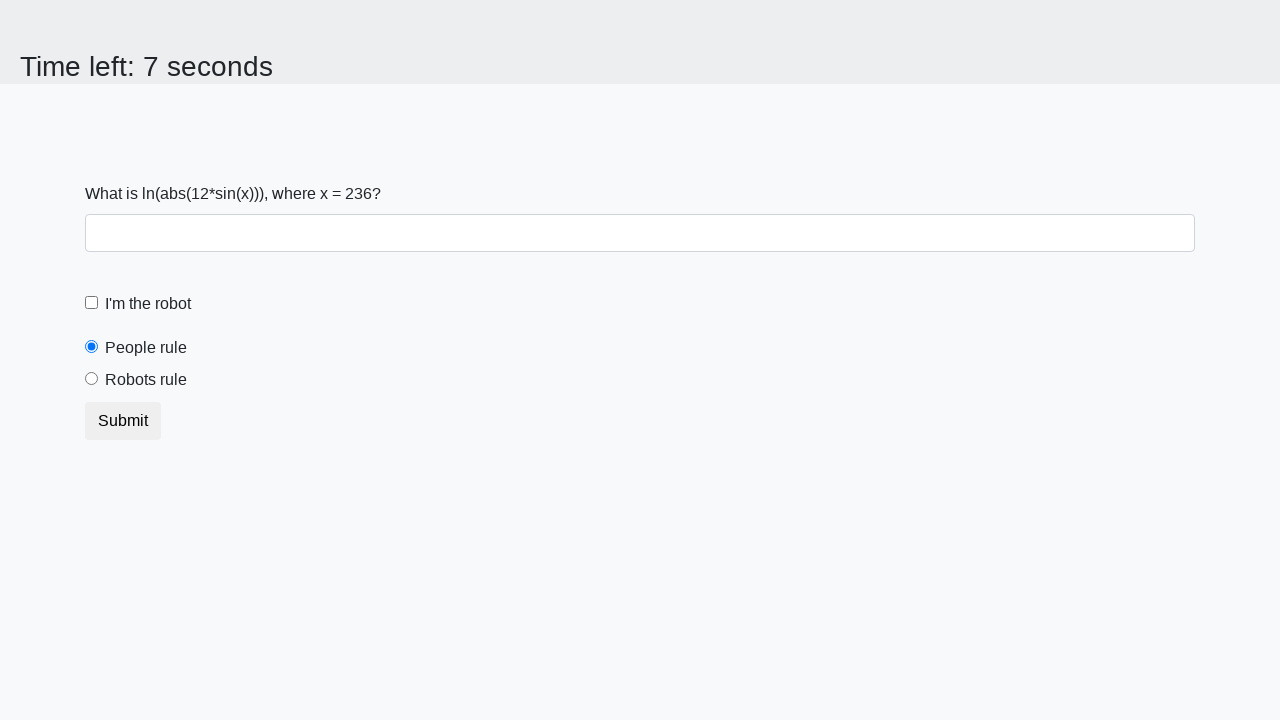